Tests various checkbox interactions including basic checkboxes, tri-state checkboxes, toggle switches, and multi-select dropdown with checkboxes

Starting URL: https://www.leafground.com/checkbox.xhtml

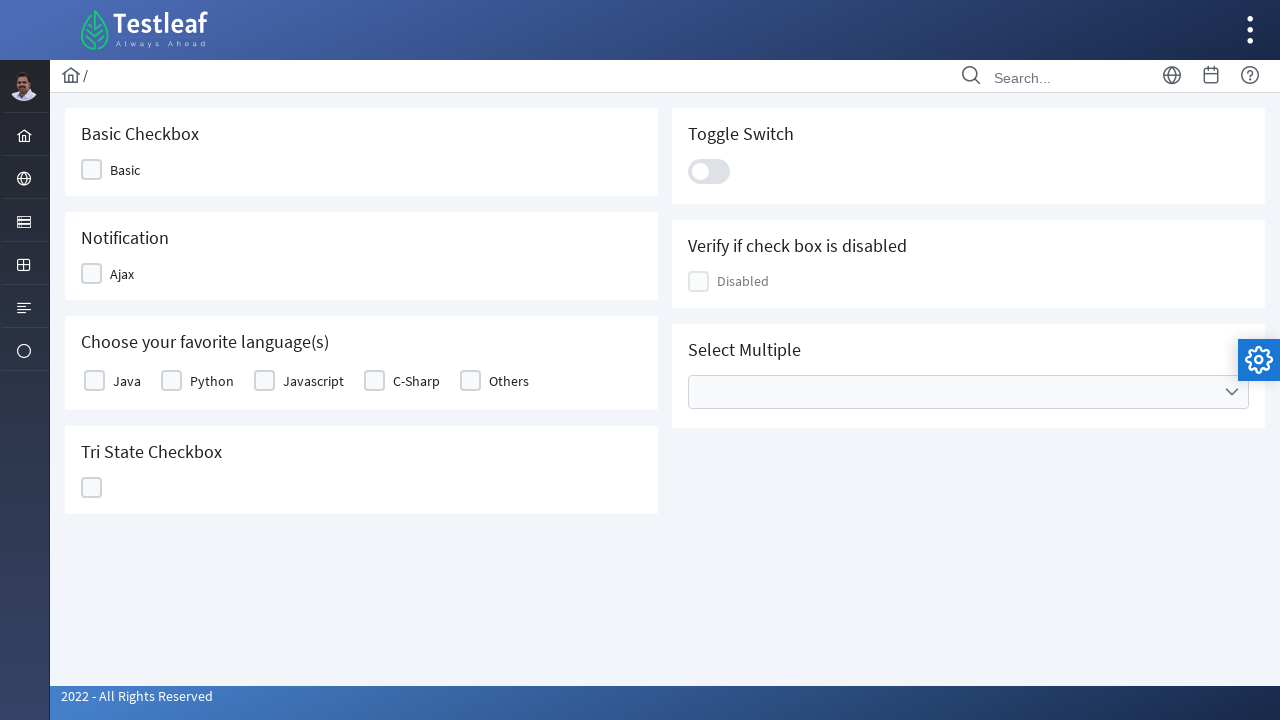

Clicked first checkbox at (92, 170) on xpath=(//div[@id='j_idt87:j_idt89']/div)[2]
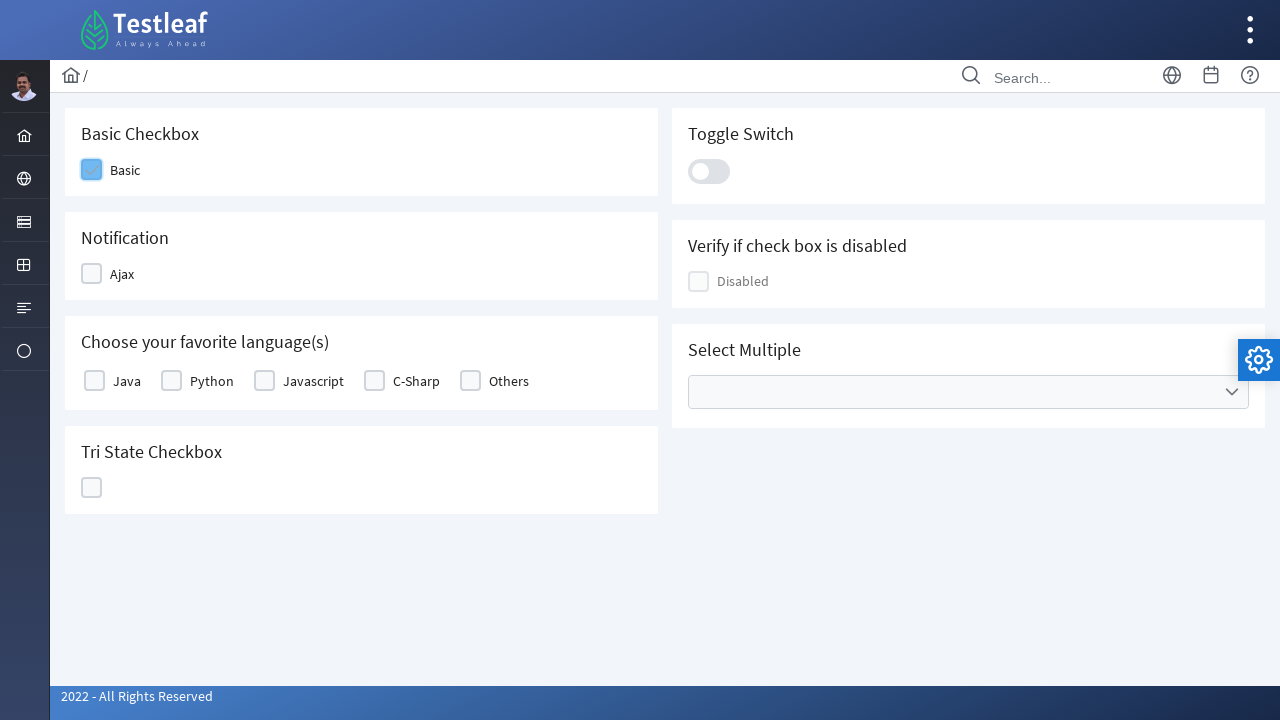

Clicked notification checkbox at (92, 274) on xpath=(//div[@id='j_idt87:j_idt91']/div)[2]
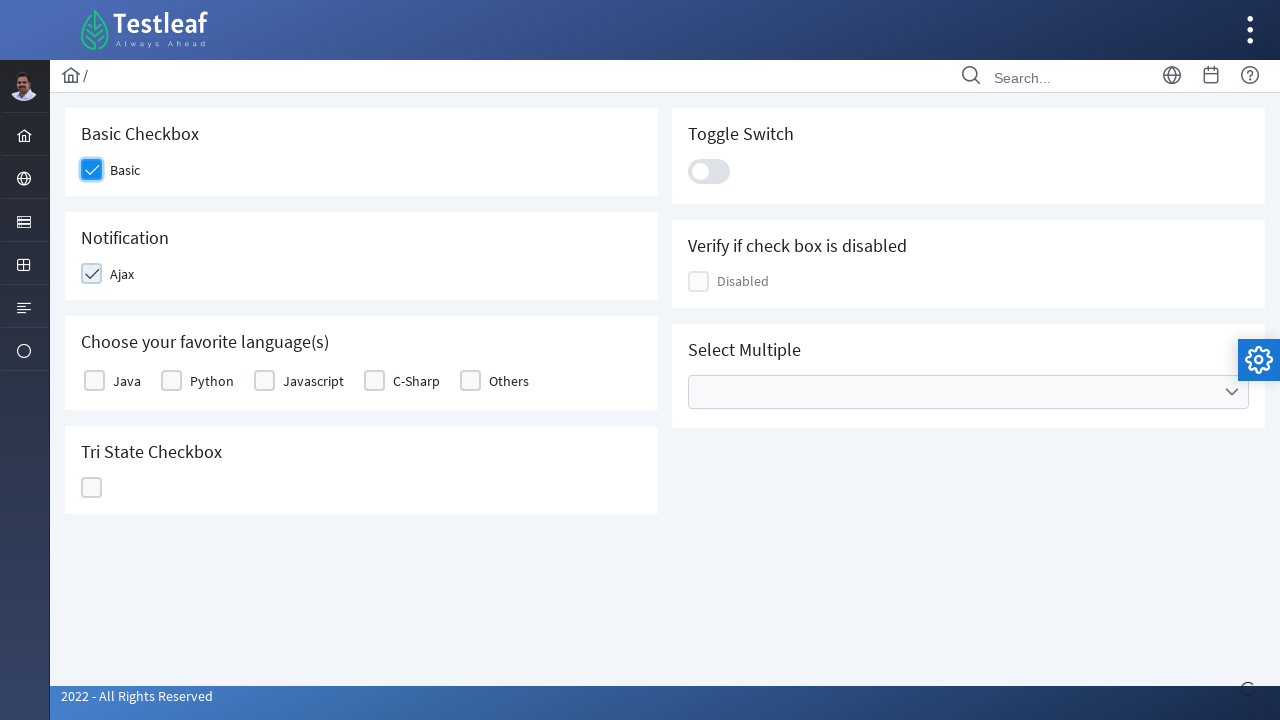

Waited for notifications to appear
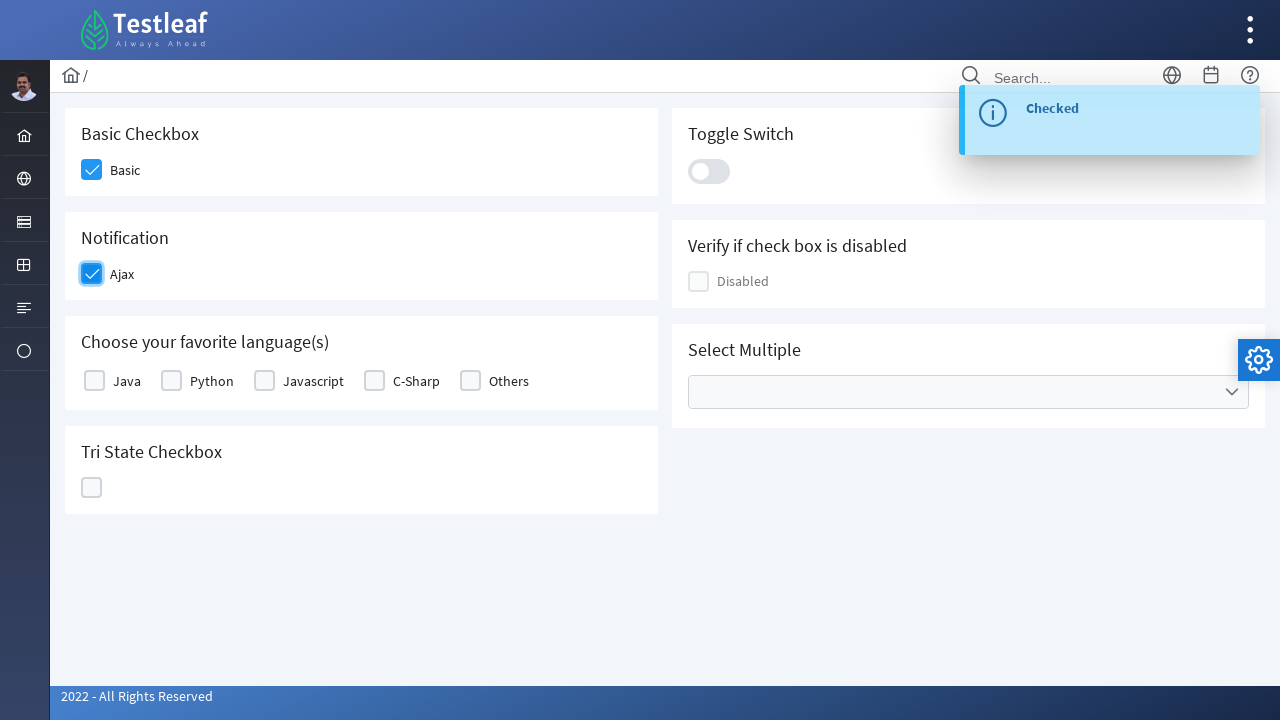

Clicked basic checkbox at (94, 381) on xpath=//table[@id='j_idt87:basic']/tbody/tr/td[1]/div
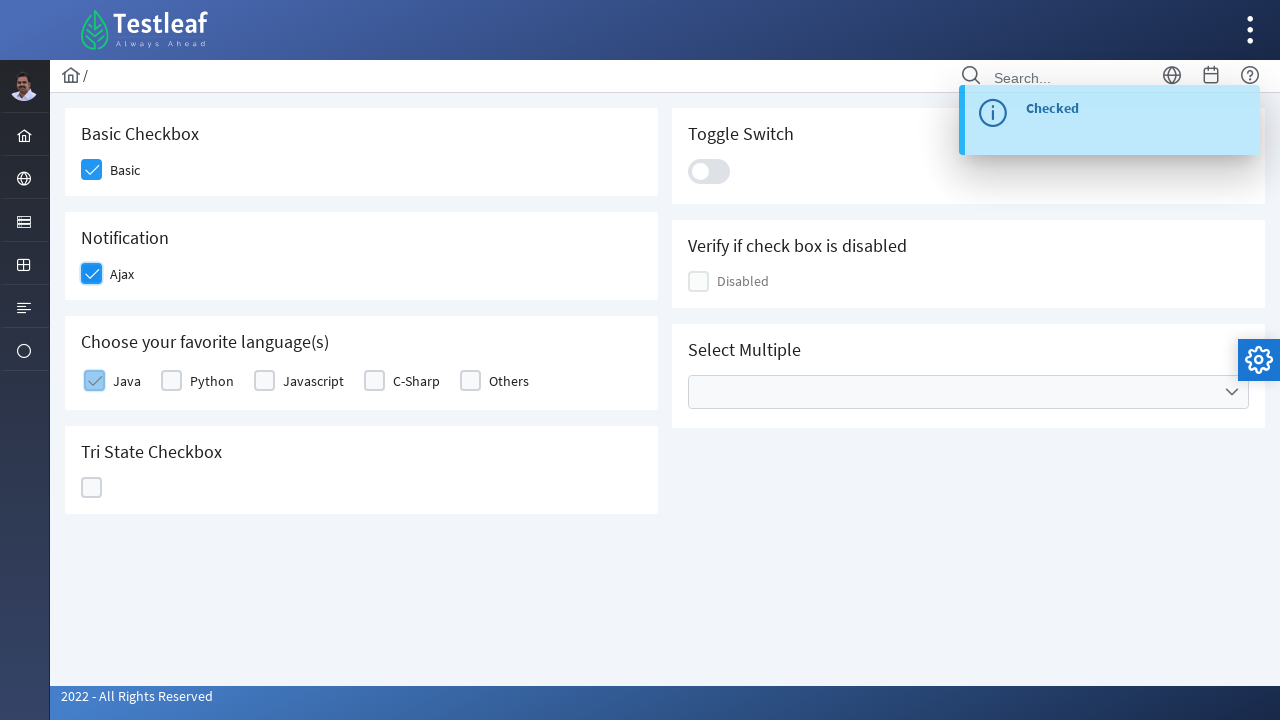

Clicked tri-state checkbox at (92, 488) on xpath=(//div[@id='j_idt87:ajaxTriState']/div)[2]
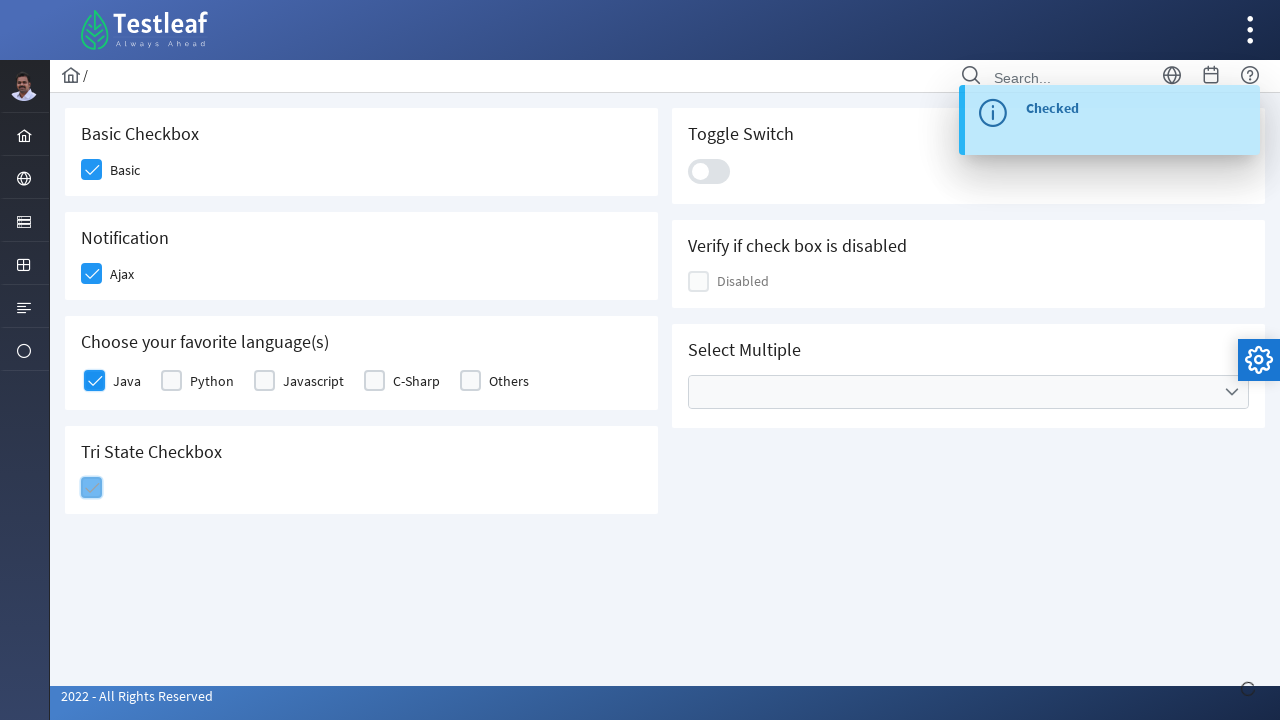

Clicked toggle switch at (709, 171) on xpath=(//div[@id='j_idt87:j_idt100']/div)[2]
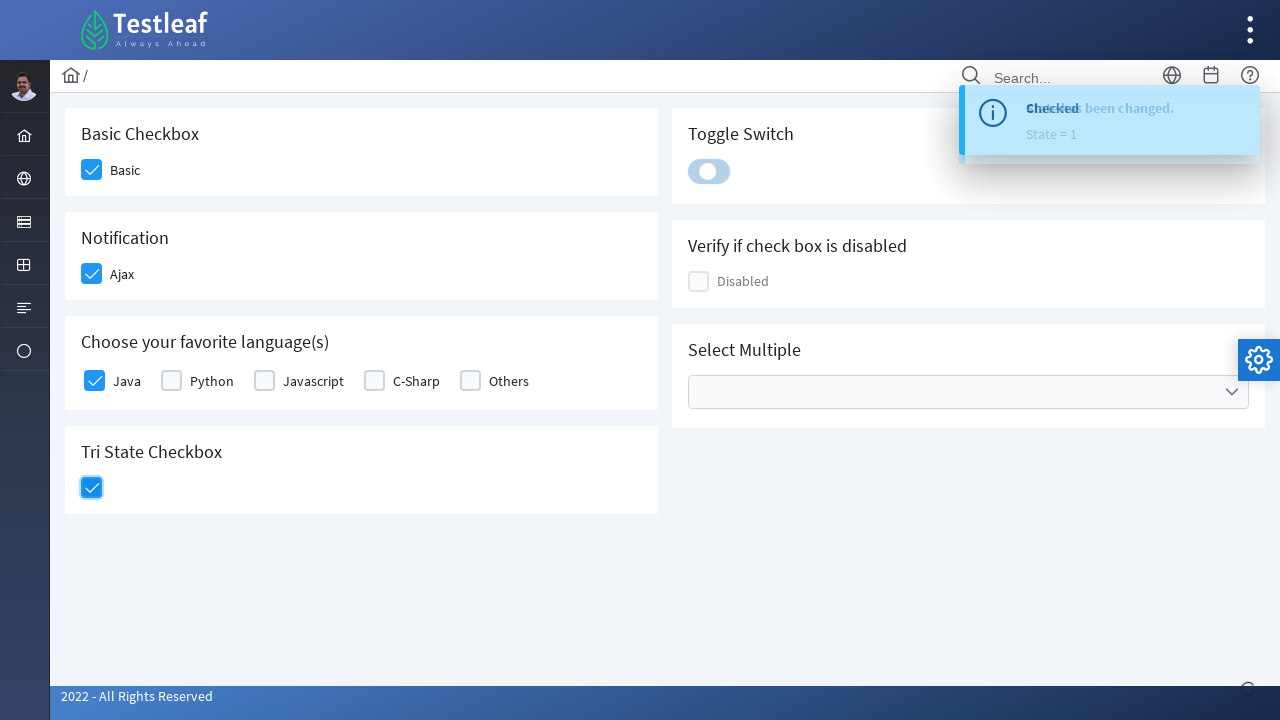

Located disabled checkbox element
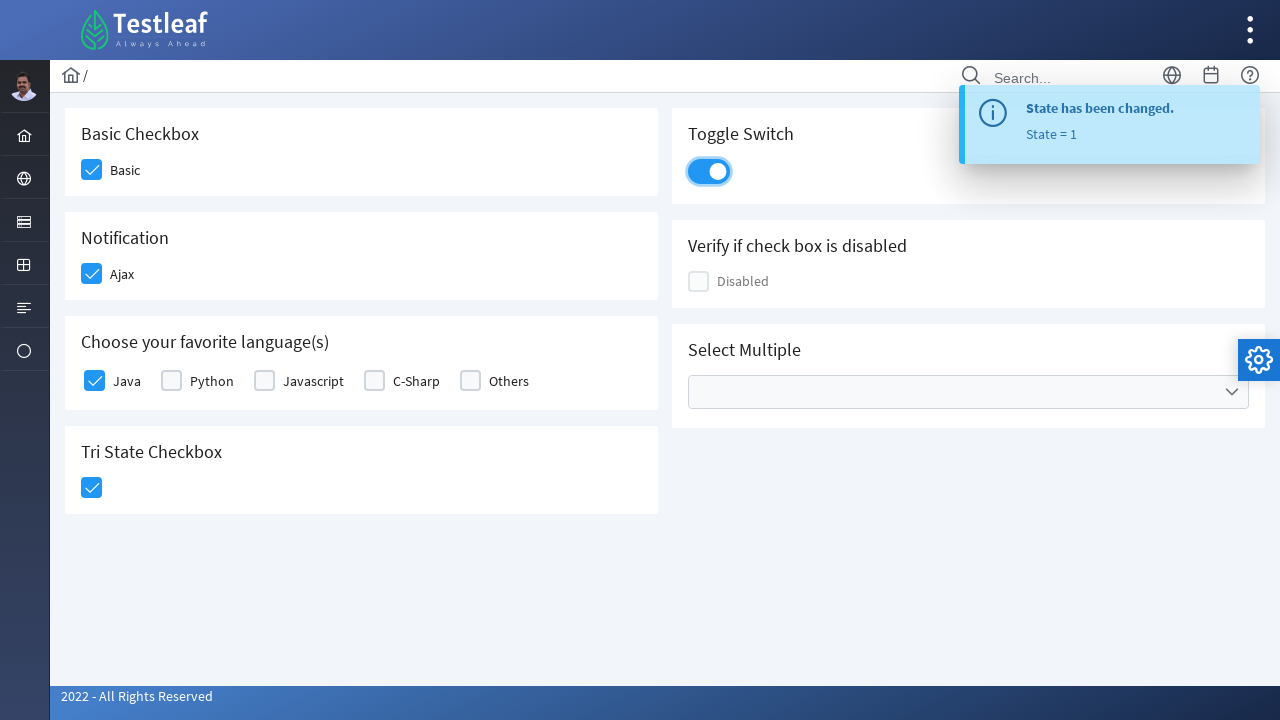

Verified disabled checkbox status: False
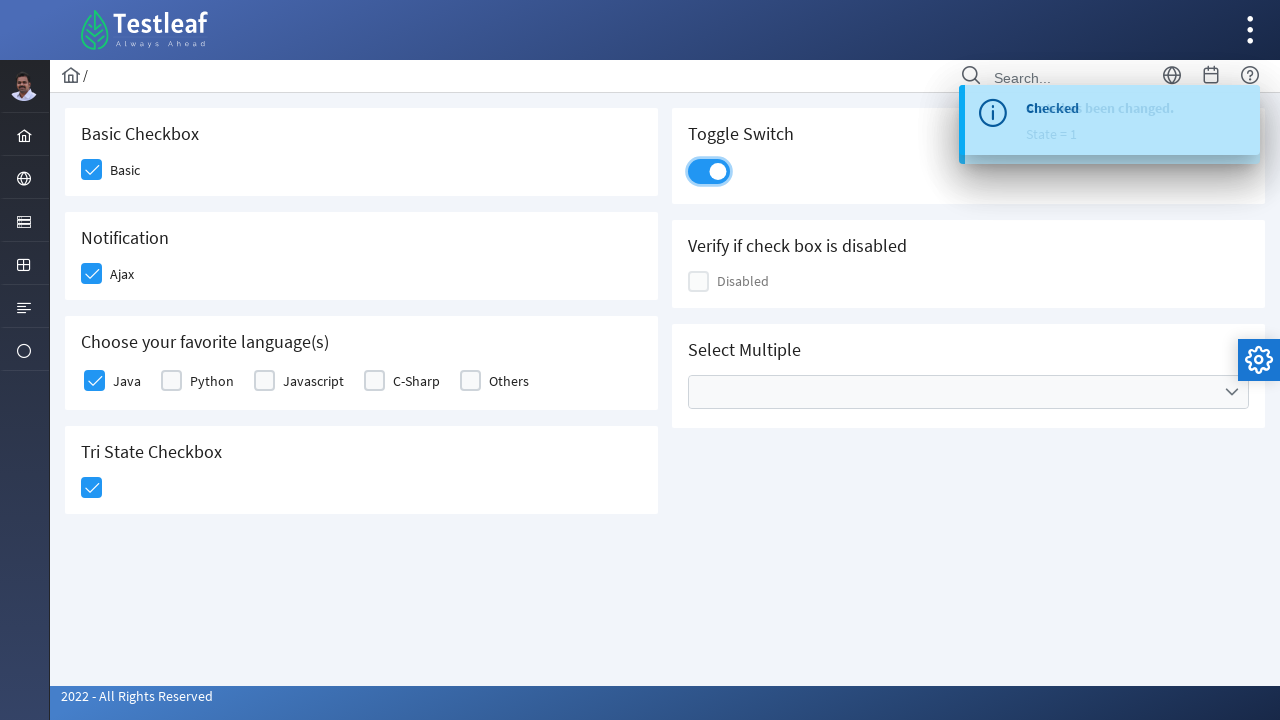

Opened multi-select dropdown at (1232, 392) on xpath=//div[@Id='j_idt87:multiple']/div/span
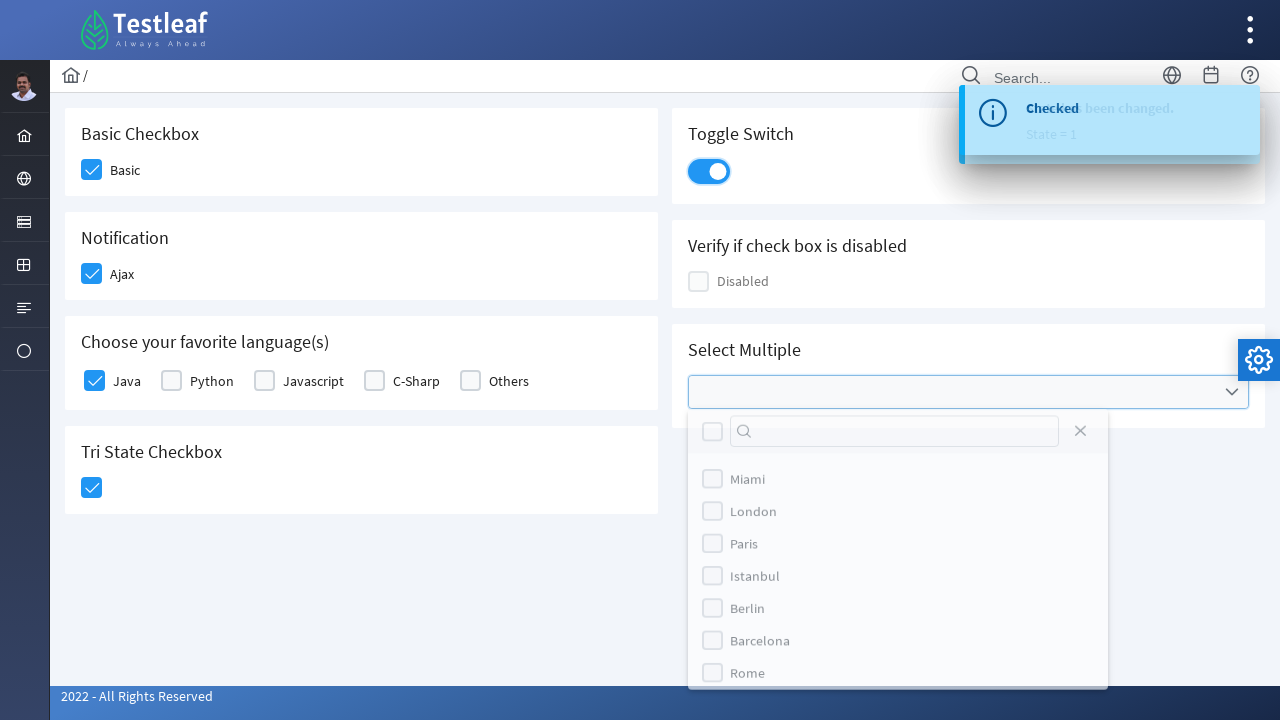

Selected London option from multi-select dropdown at (712, 519) on xpath=(//li[@data-item-value='London']/div/div)[2]
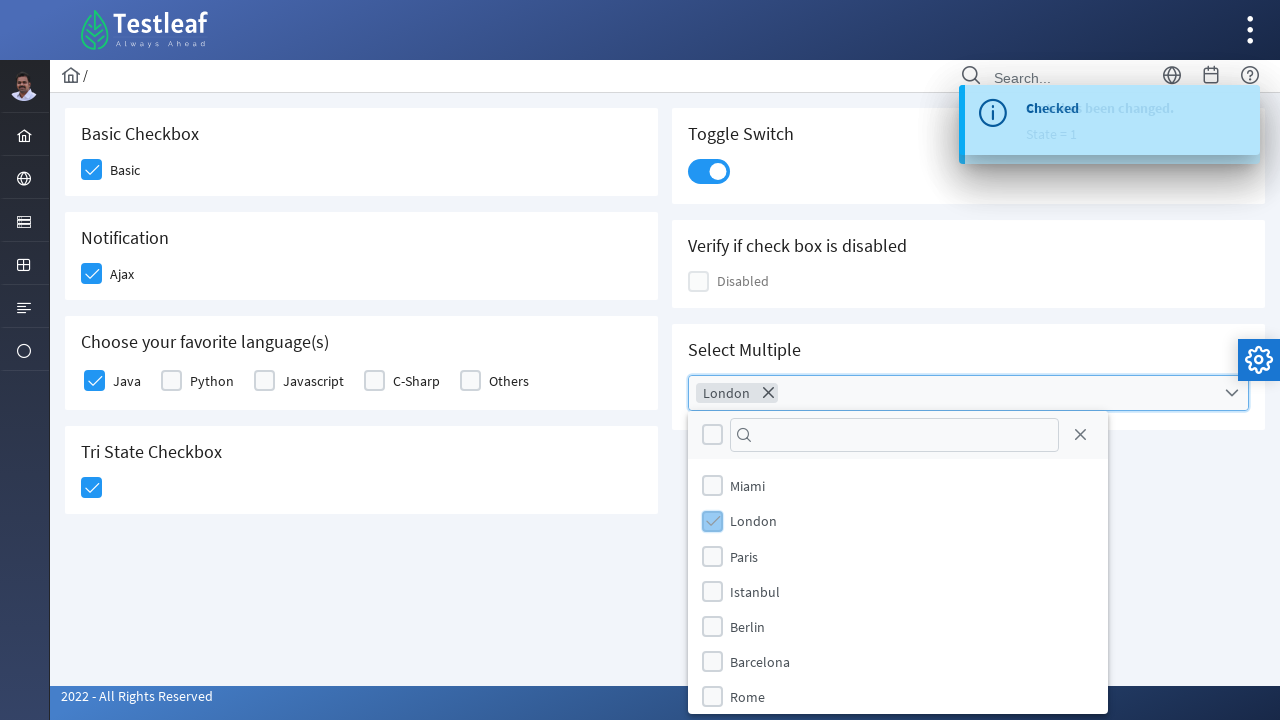

Selected Miami option from multi-select dropdown at (712, 486) on xpath=(//li[@data-item-value='Miami']/div/div)[2]
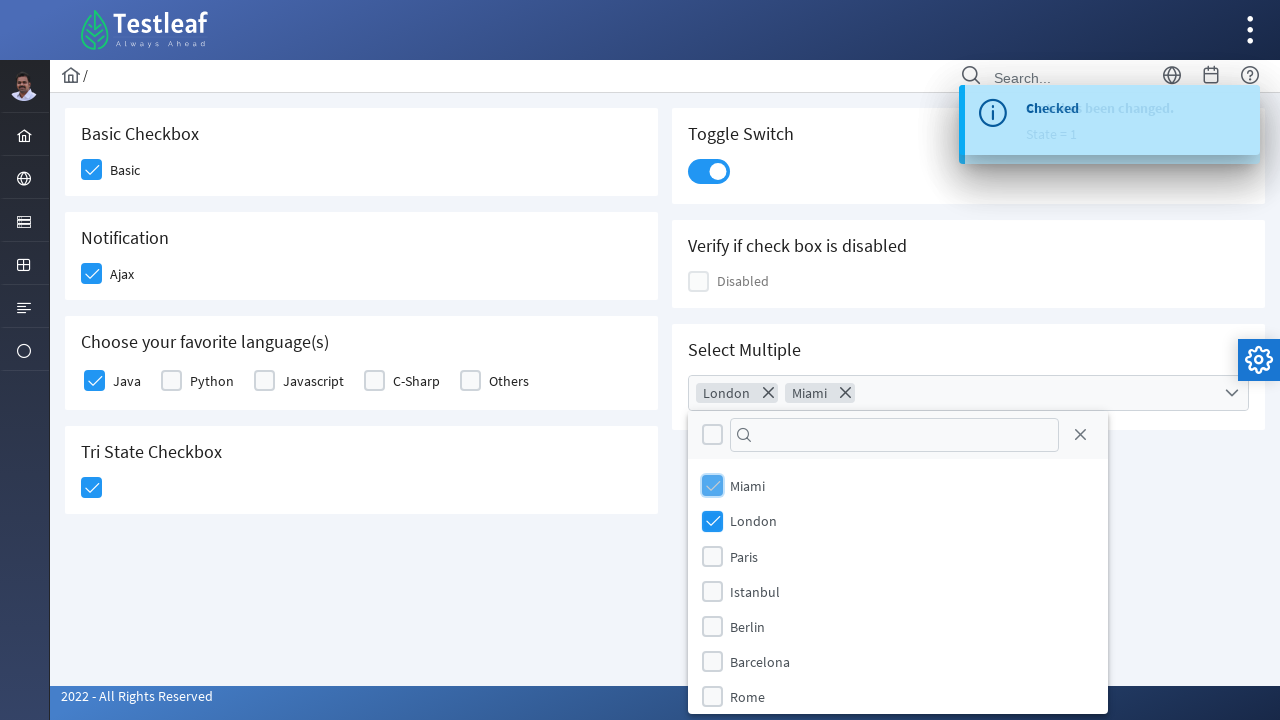

Closed multi-select dropdown at (1080, 435) on xpath=//div[@id='j_idt87:multiple_panel']/div/a
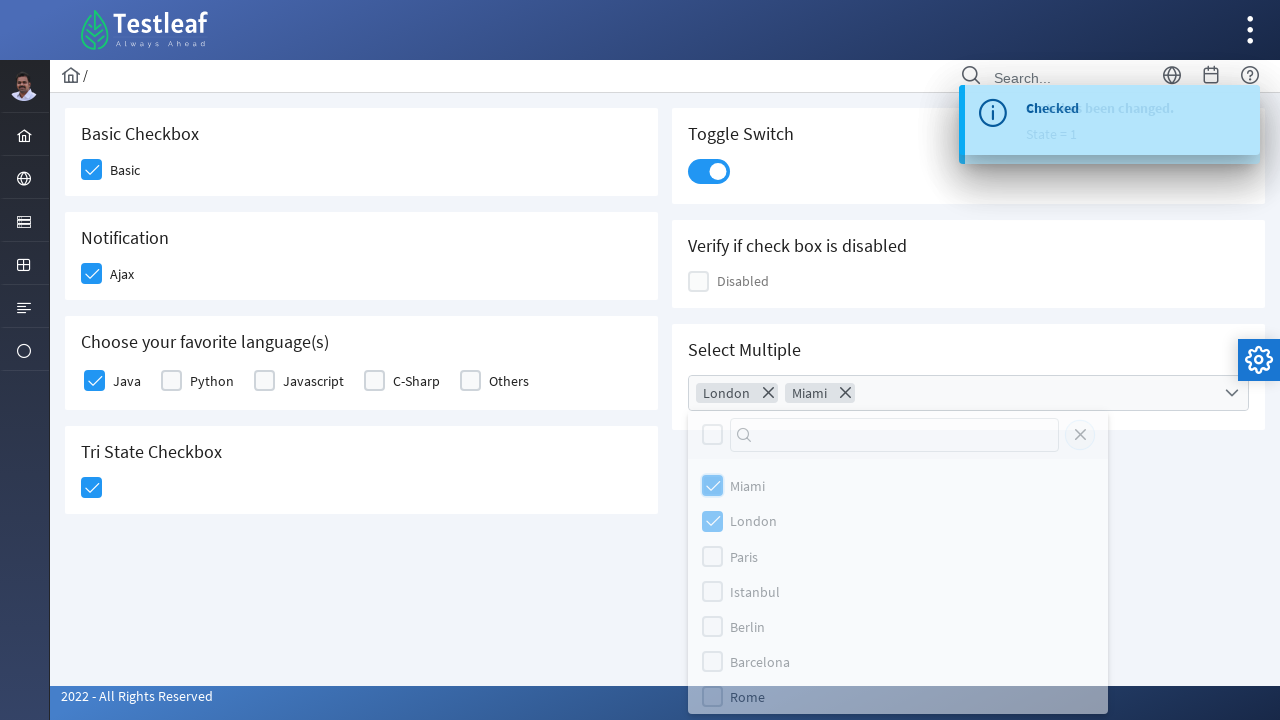

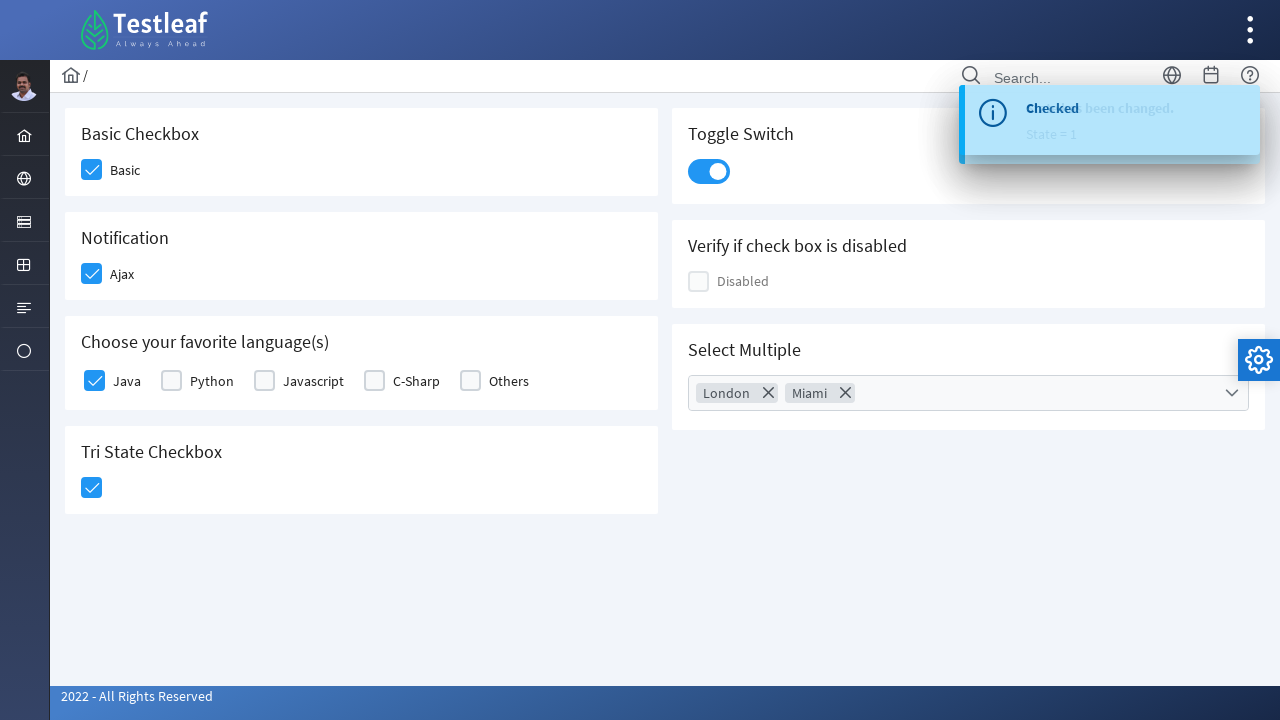